Tests a math calculation form by reading a value from the page, computing a mathematical function (log of absolute value of 12*sin(x)), entering the result, checking a checkbox, selecting a radio button, and submitting the form.

Starting URL: https://suninjuly.github.io/math.html

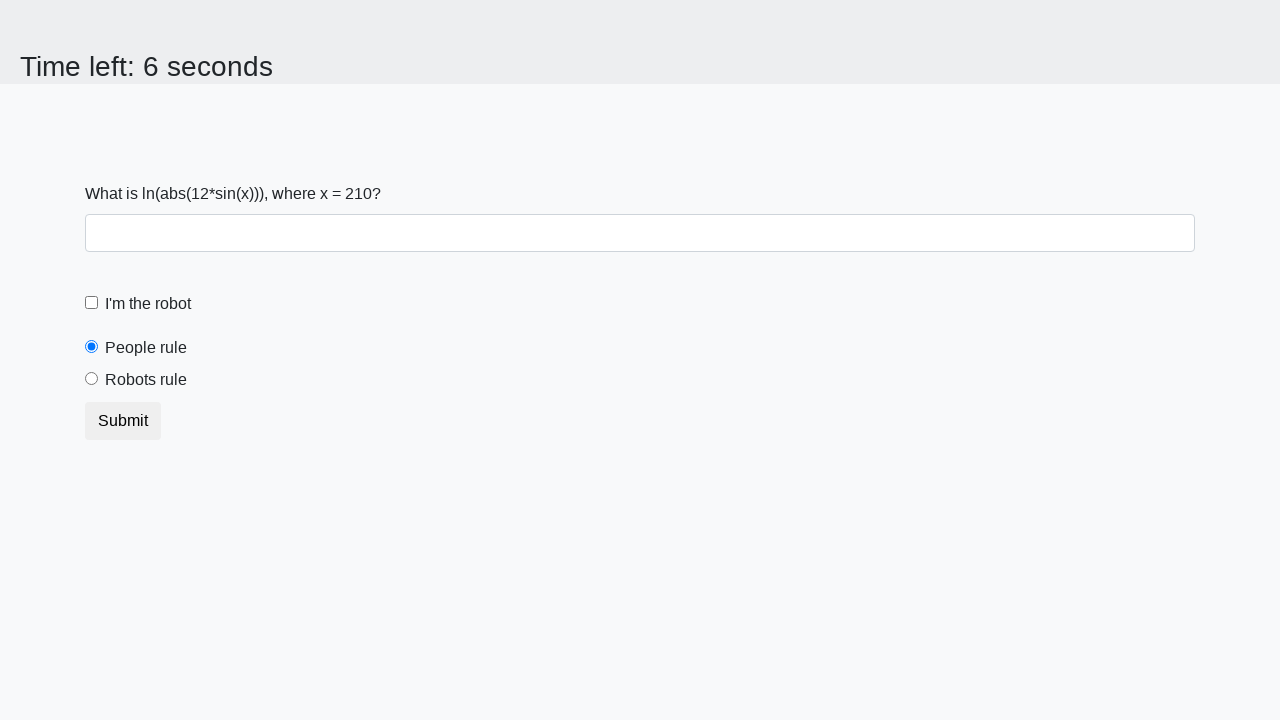

Waited for x value element to load
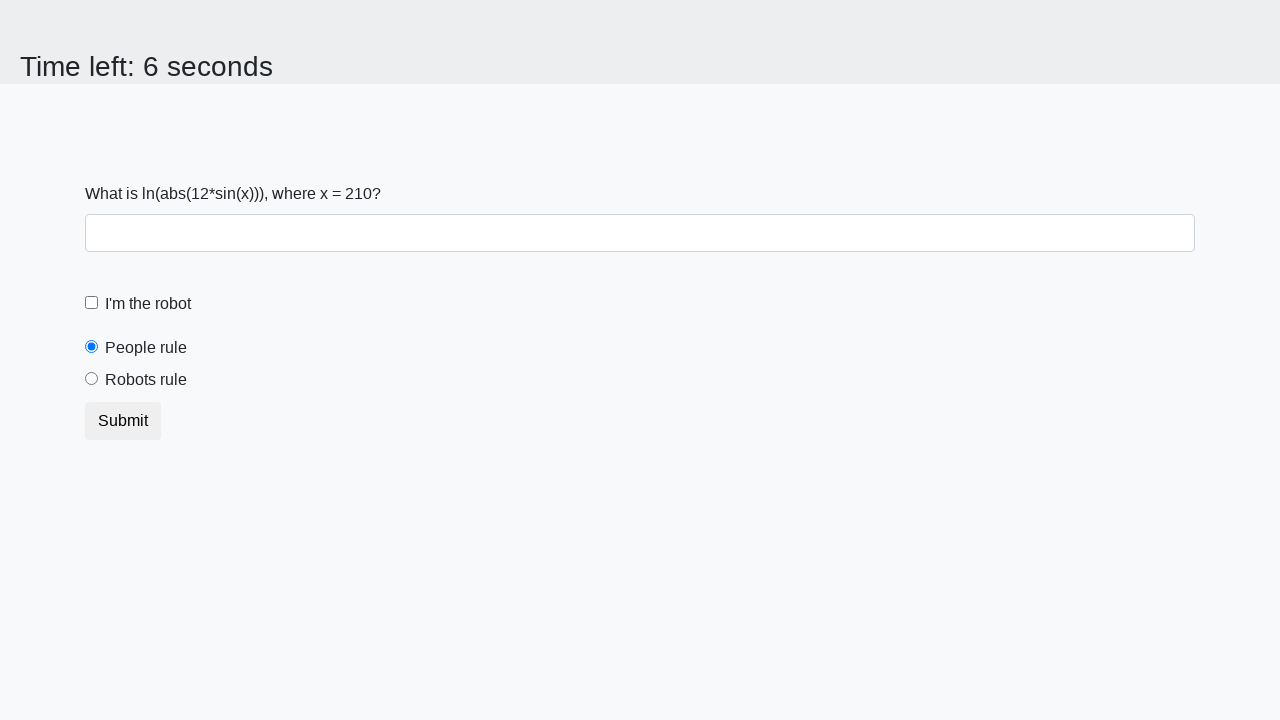

Read x value from page: 210
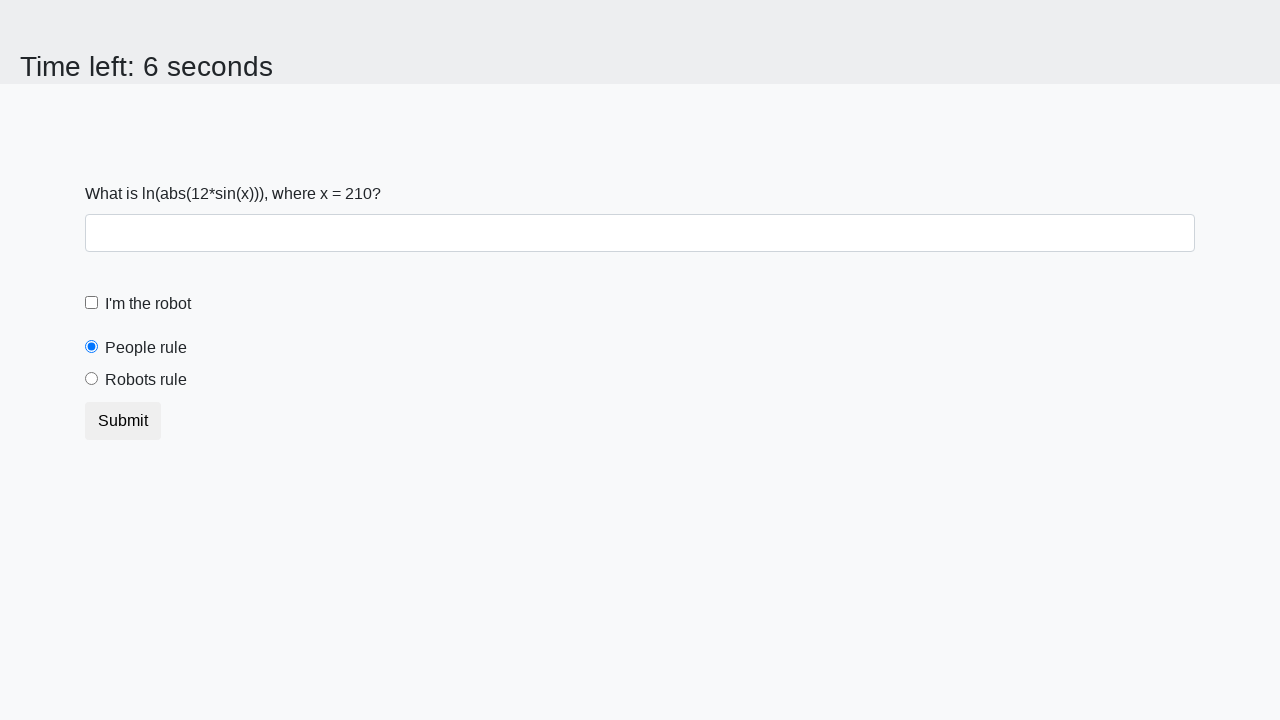

Calculated result using log(abs(12*sin(x))): 1.725018029243405
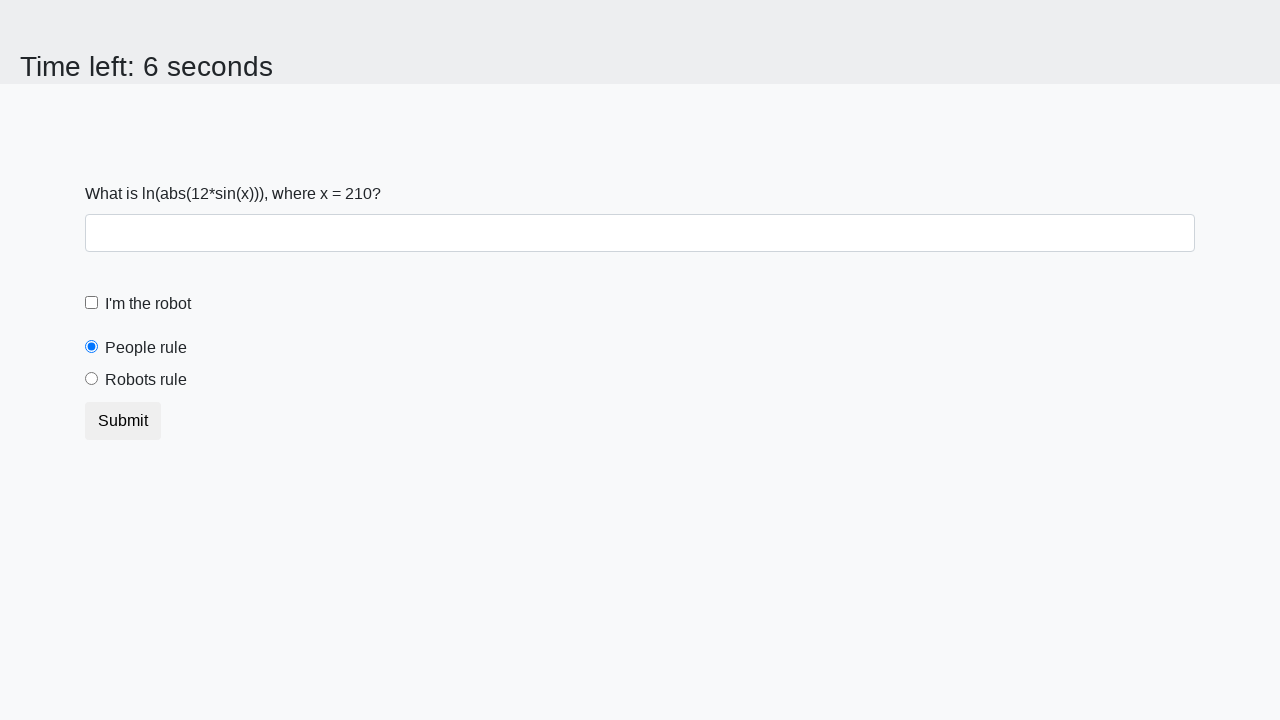

Filled answer field with calculated value: 1.725018029243405 on #answer
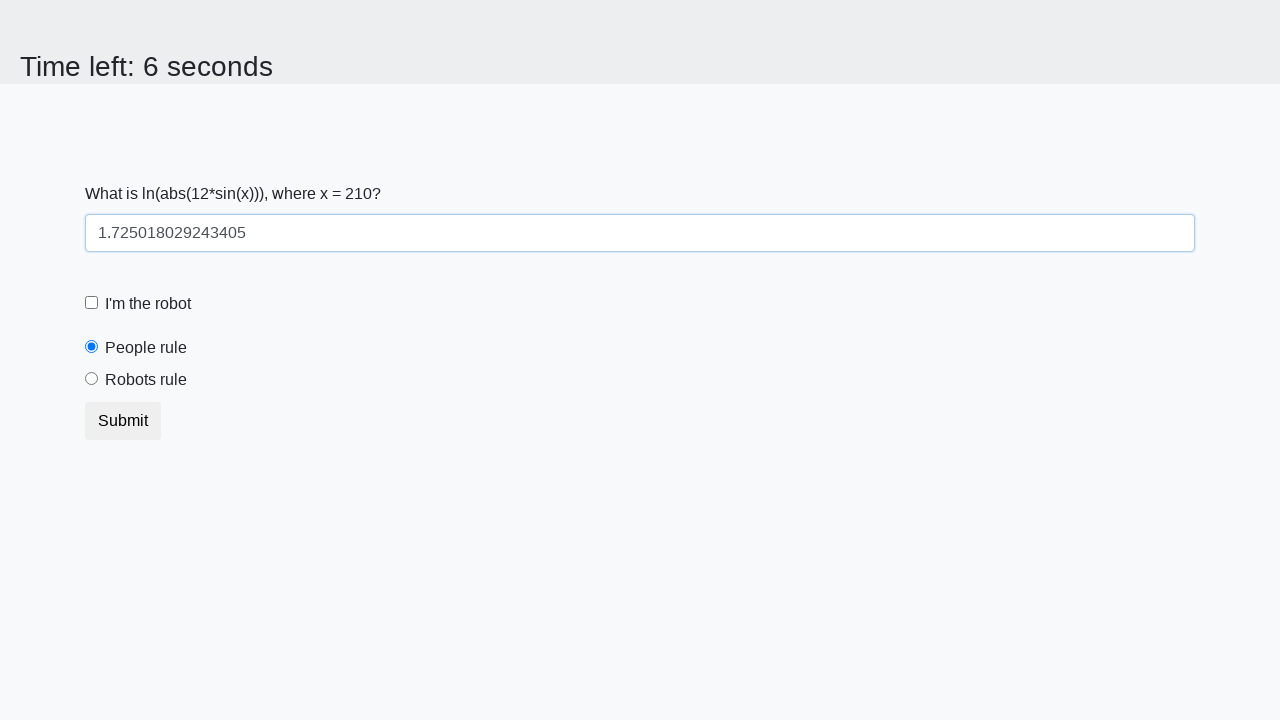

Clicked the 'I'm the robot' checkbox at (92, 303) on #robotCheckbox
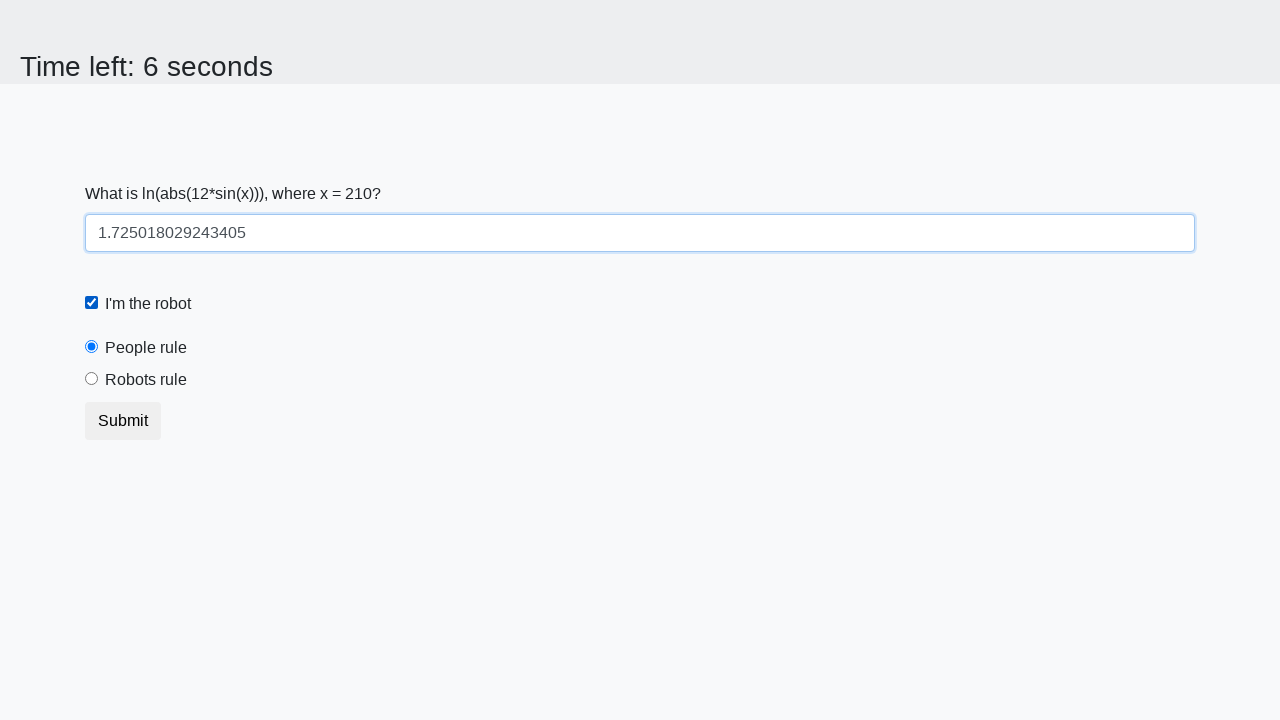

Selected the 'Robots rule!' radio button at (92, 379) on #robotsRule
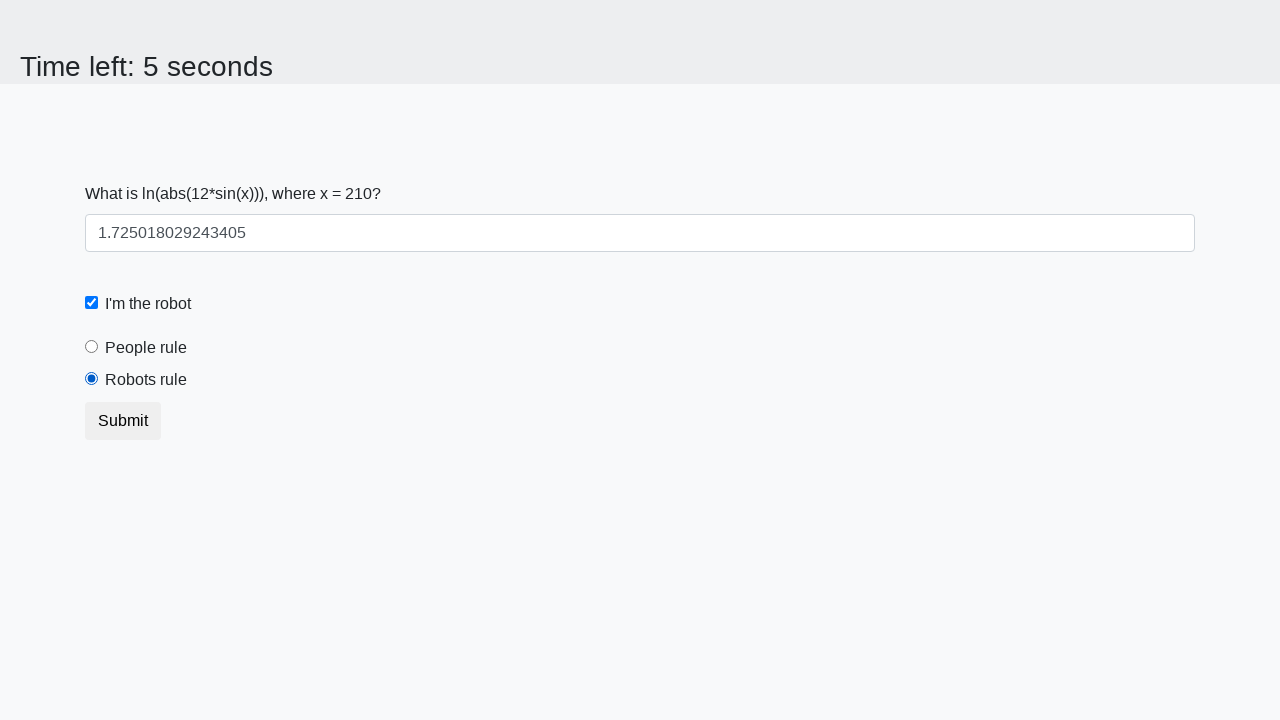

Clicked the Submit button at (123, 421) on button[type='submit']
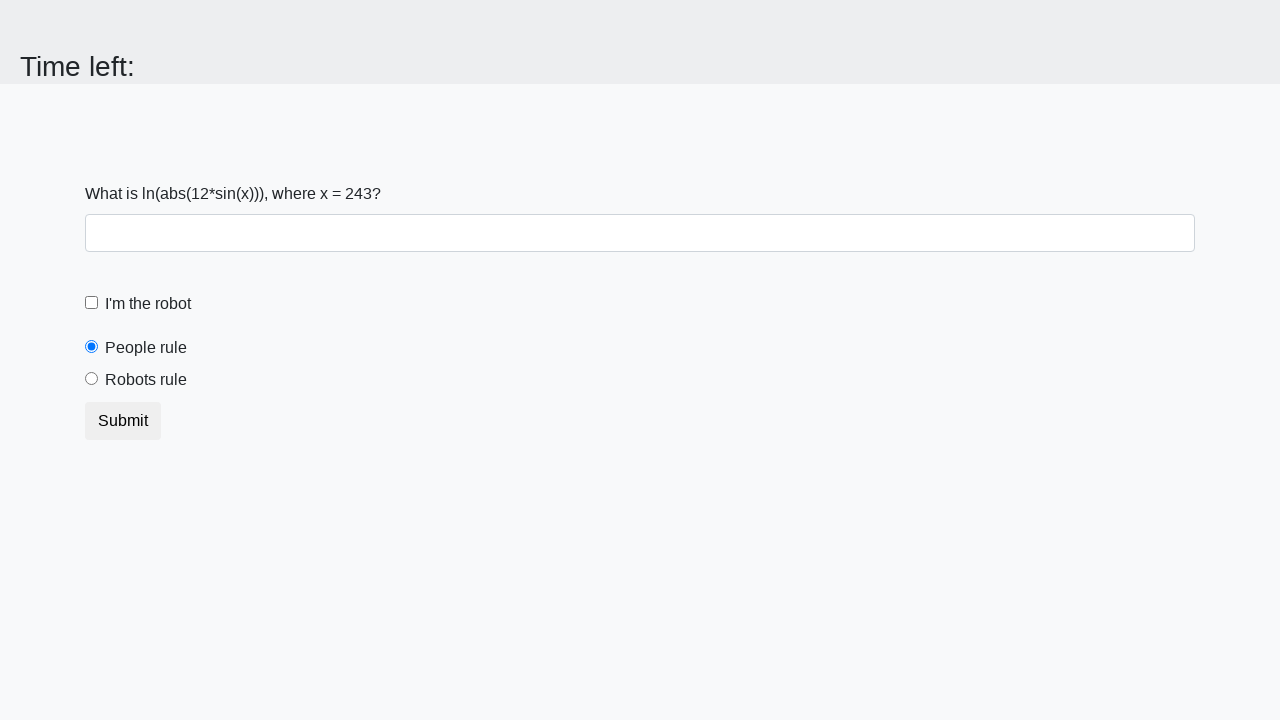

Waited 1 second for alert handling
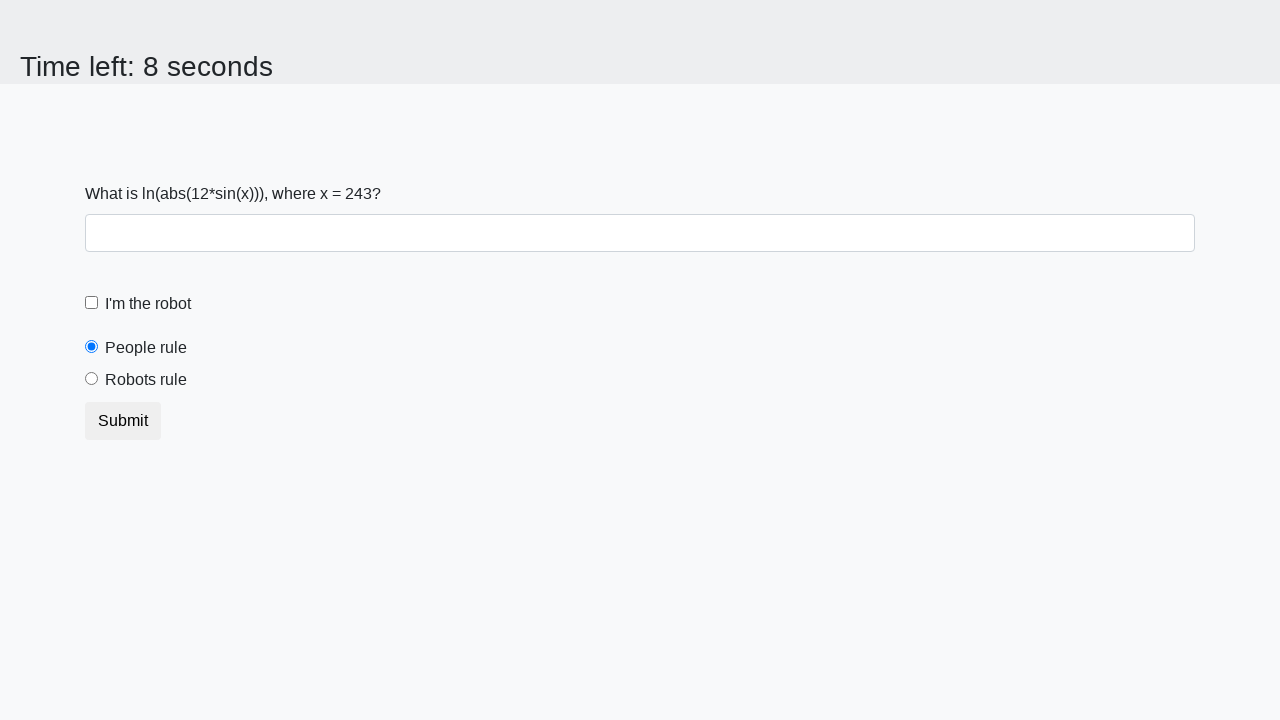

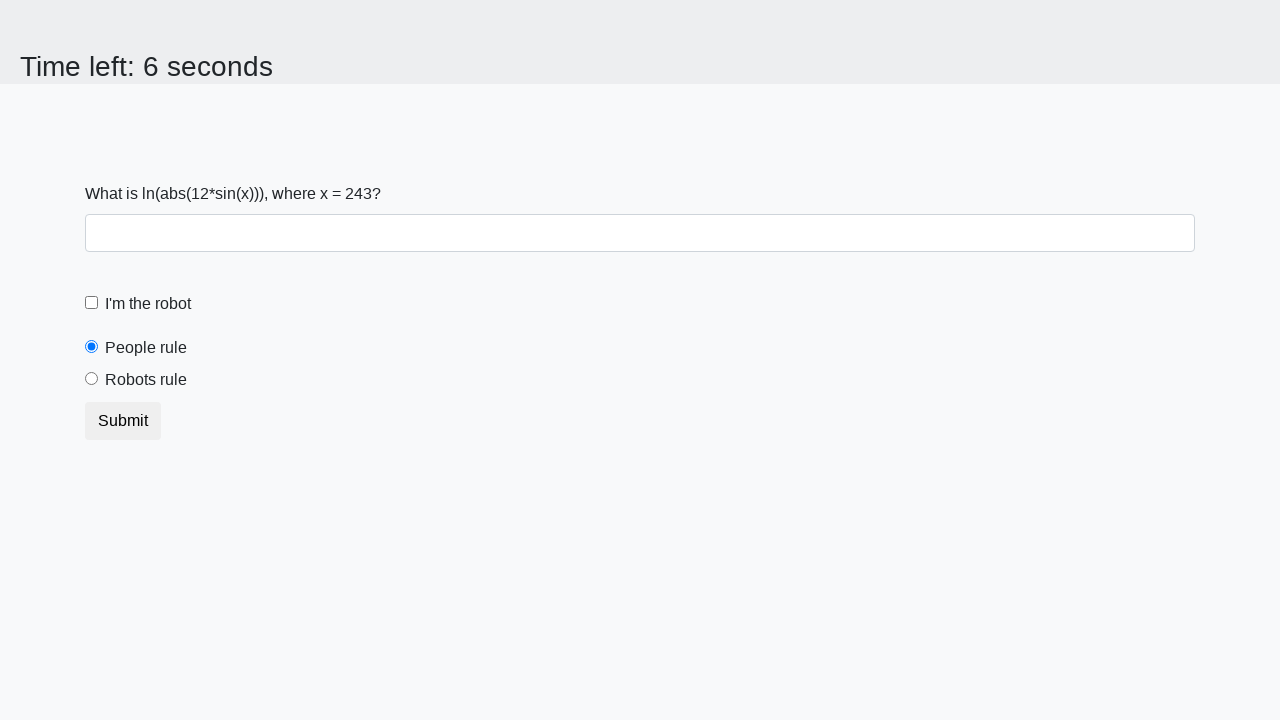